Tests static dropdown selection functionality by selecting options using different methods - by index, visible text, and value

Starting URL: https://rahulshettyacademy.com/dropdownsPractise/

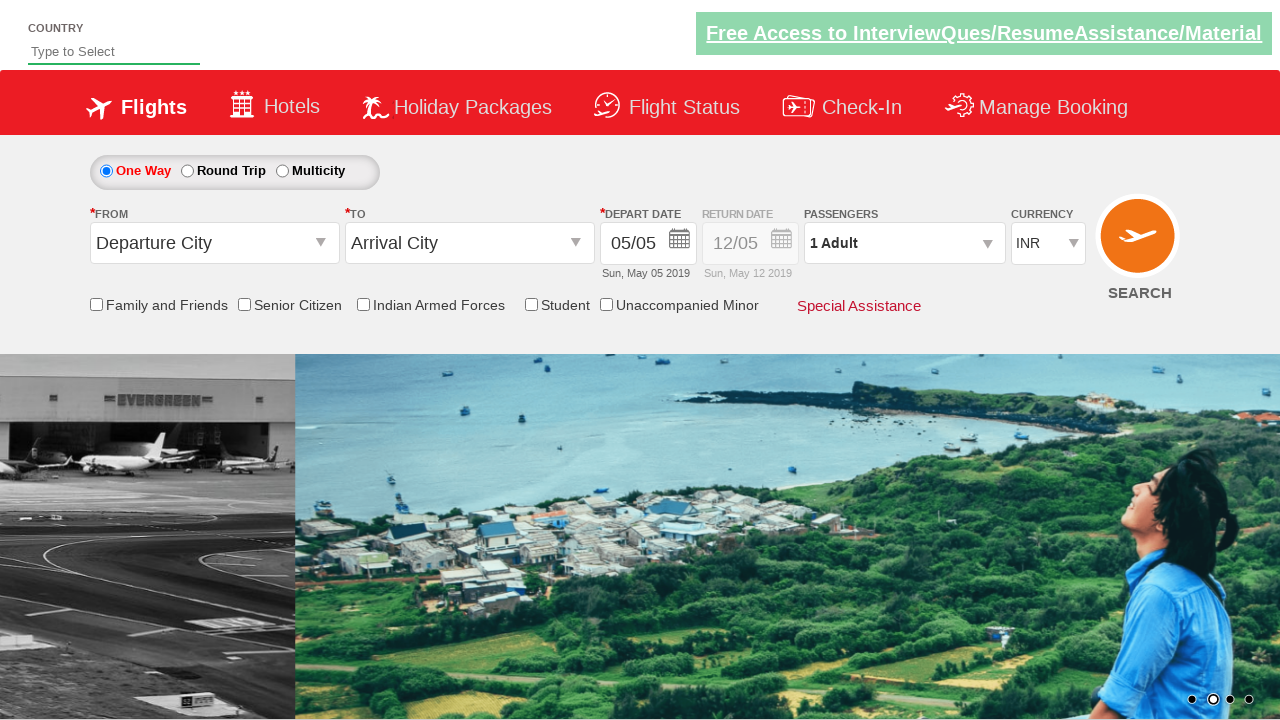

Located currency dropdown element
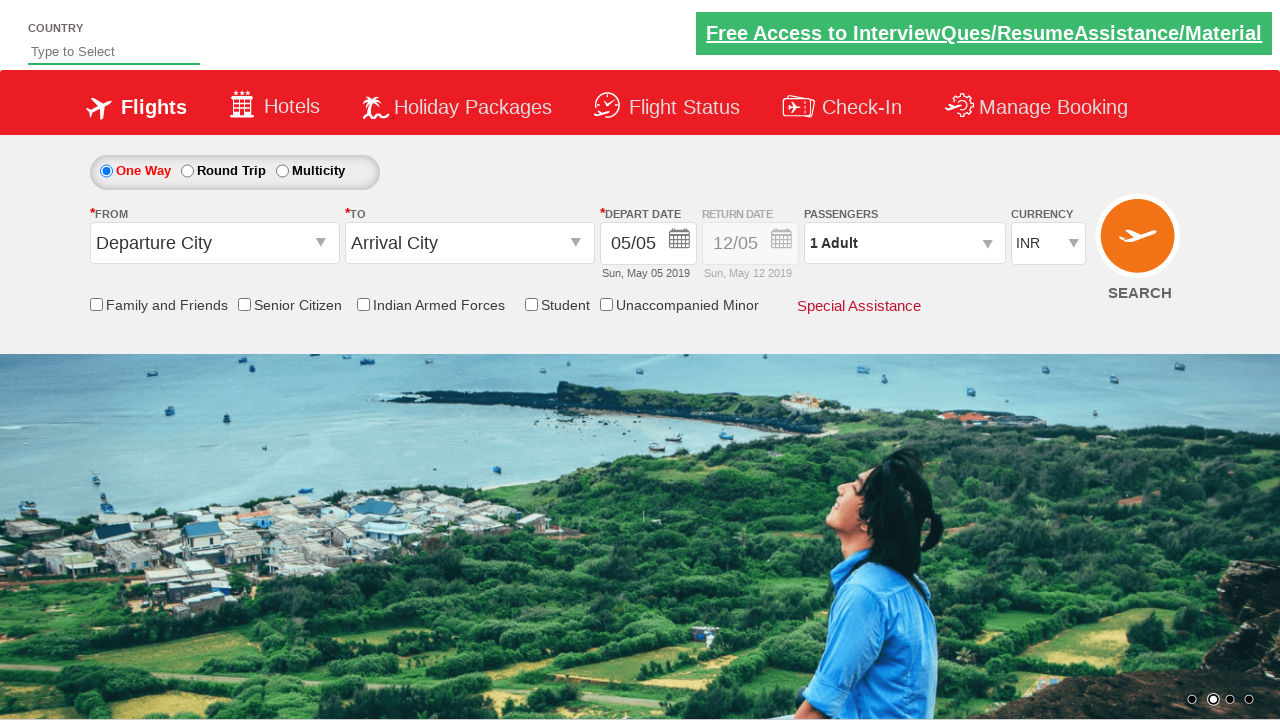

Selected dropdown option by index 2 (3rd option) on #ctl00_mainContent_DropDownListCurrency
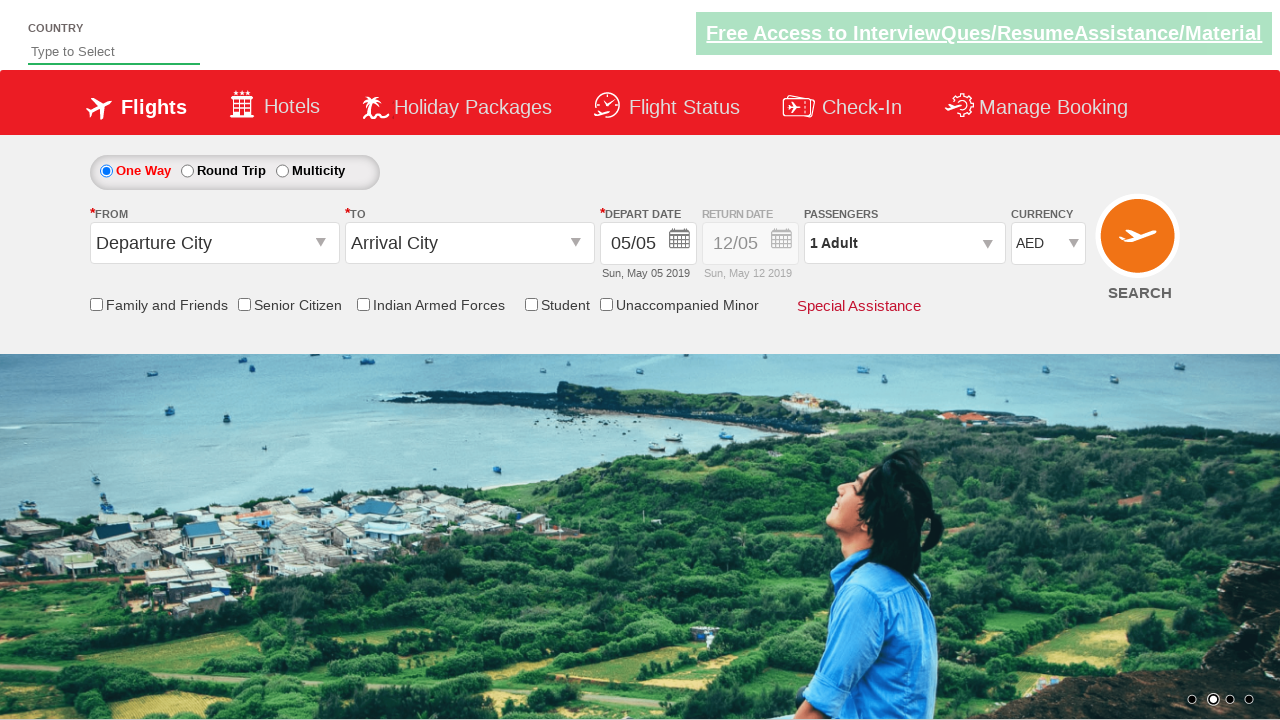

Selected dropdown option by visible text 'USD' on #ctl00_mainContent_DropDownListCurrency
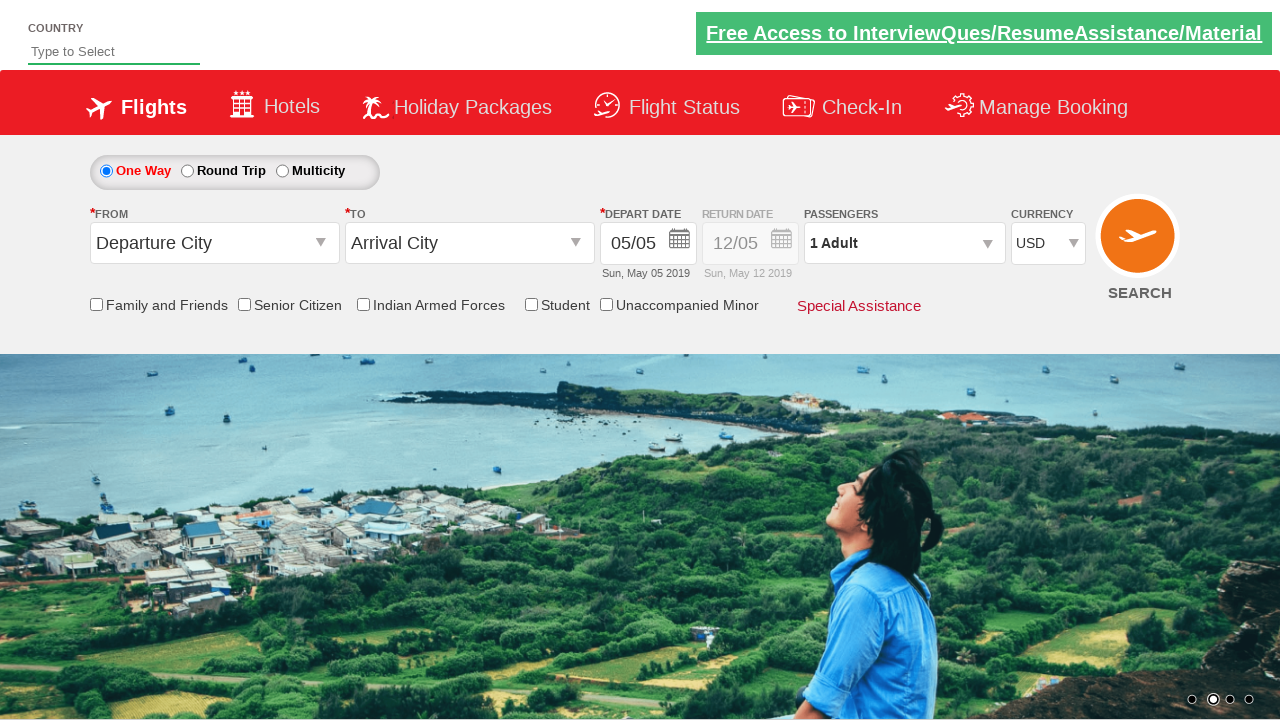

Selected dropdown option by value 'INR' on #ctl00_mainContent_DropDownListCurrency
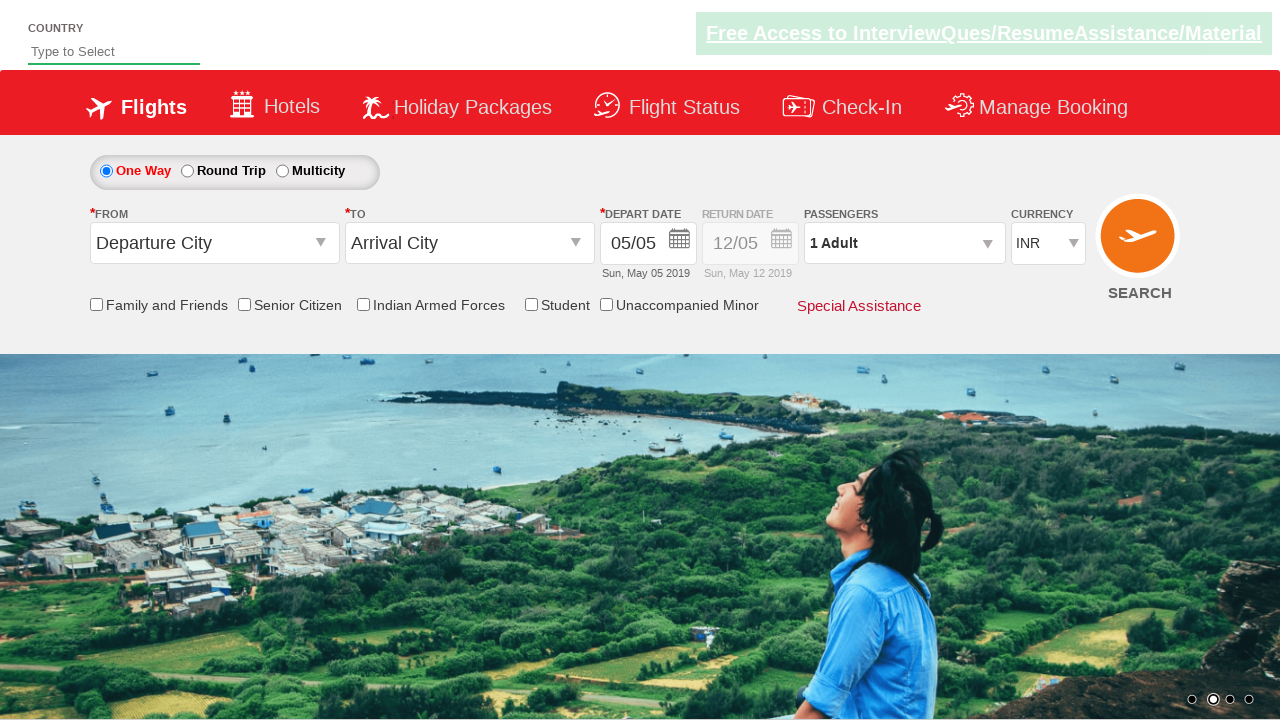

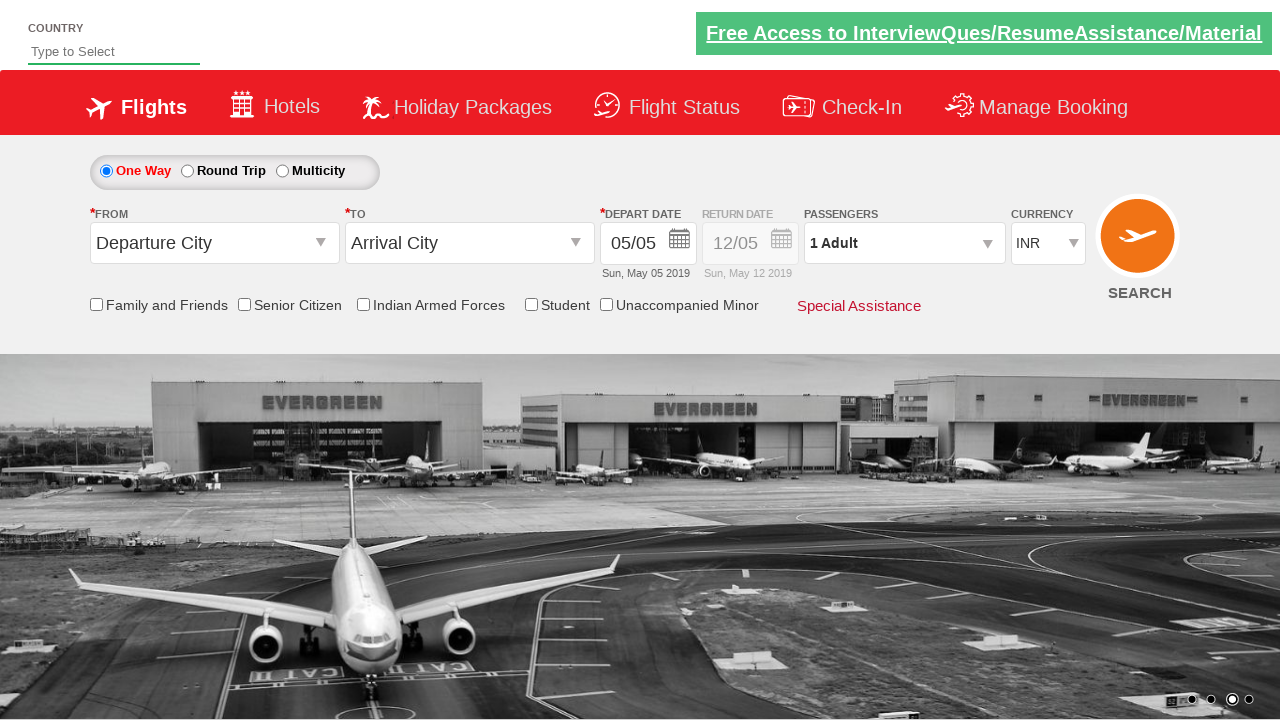